Tests mouse hover interaction on a menu item by hovering over "Main Item 2" on the DemoQA menu page

Starting URL: https://demoqa.com/menu/

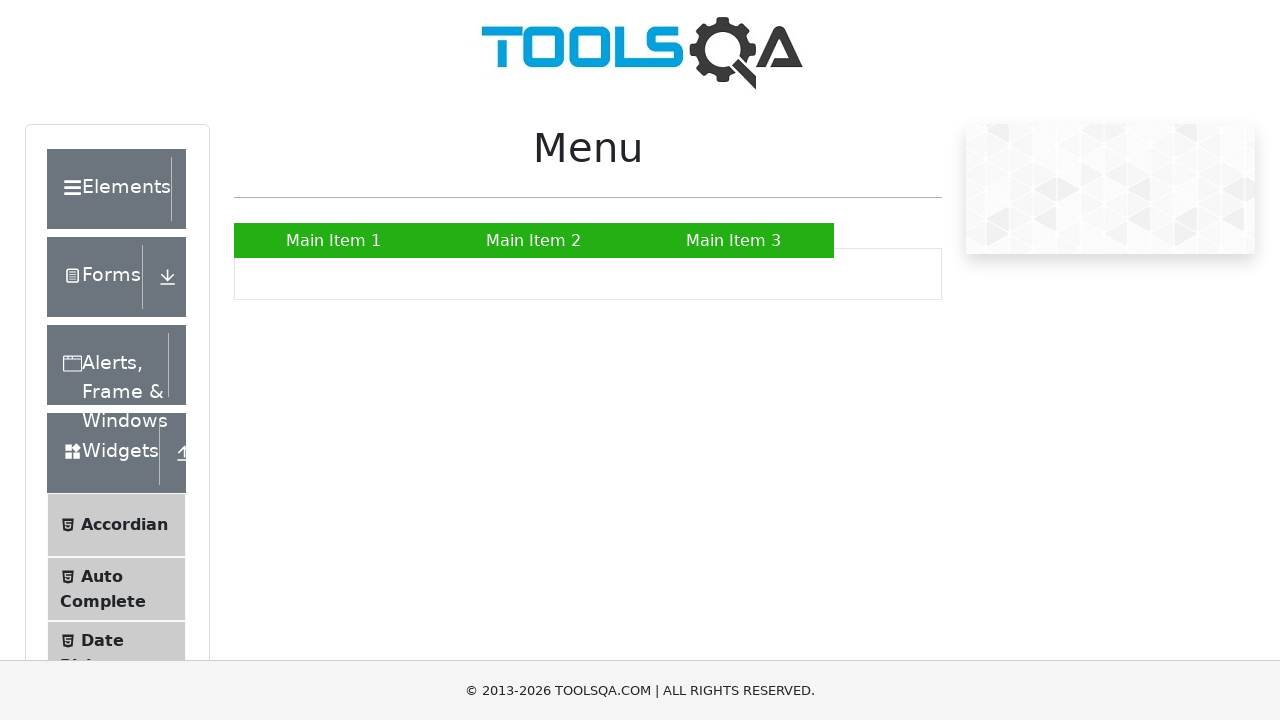

Located 'Main Item 2' menu item
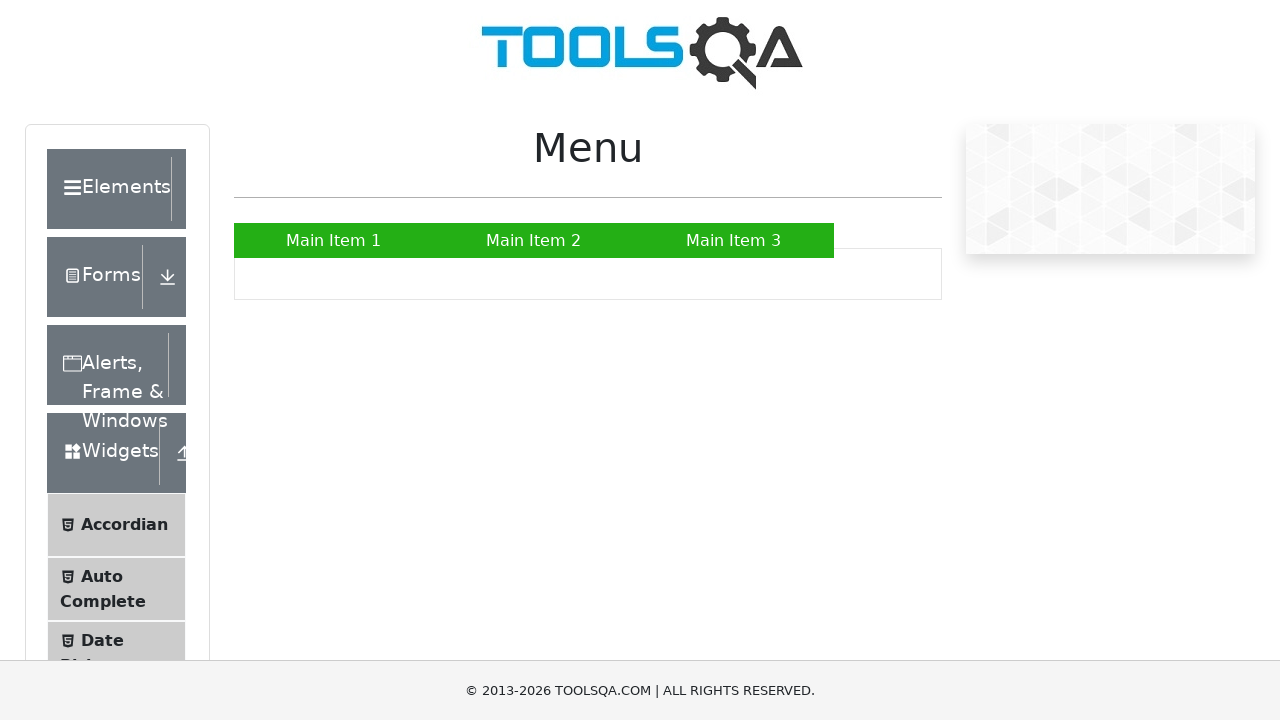

Hovered over 'Main Item 2' menu item at (534, 240) on a:has-text('Main Item 2')
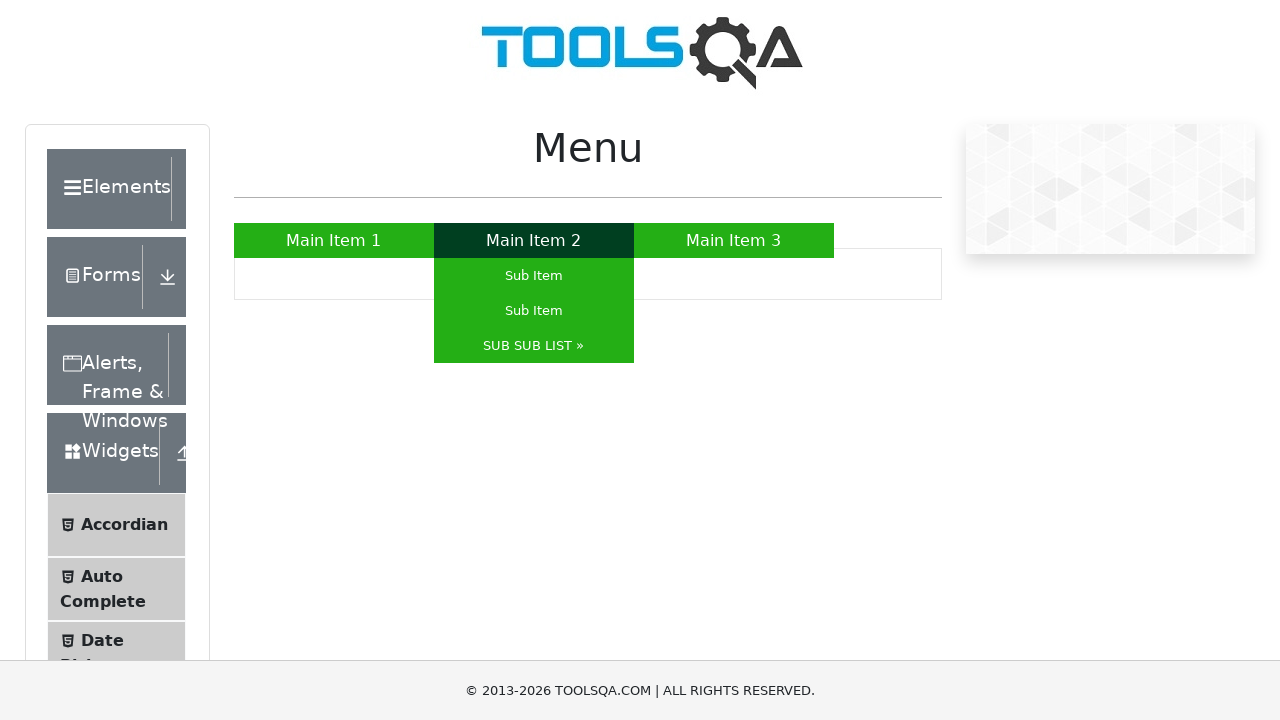

Waited 1 second for hover effect to be visible
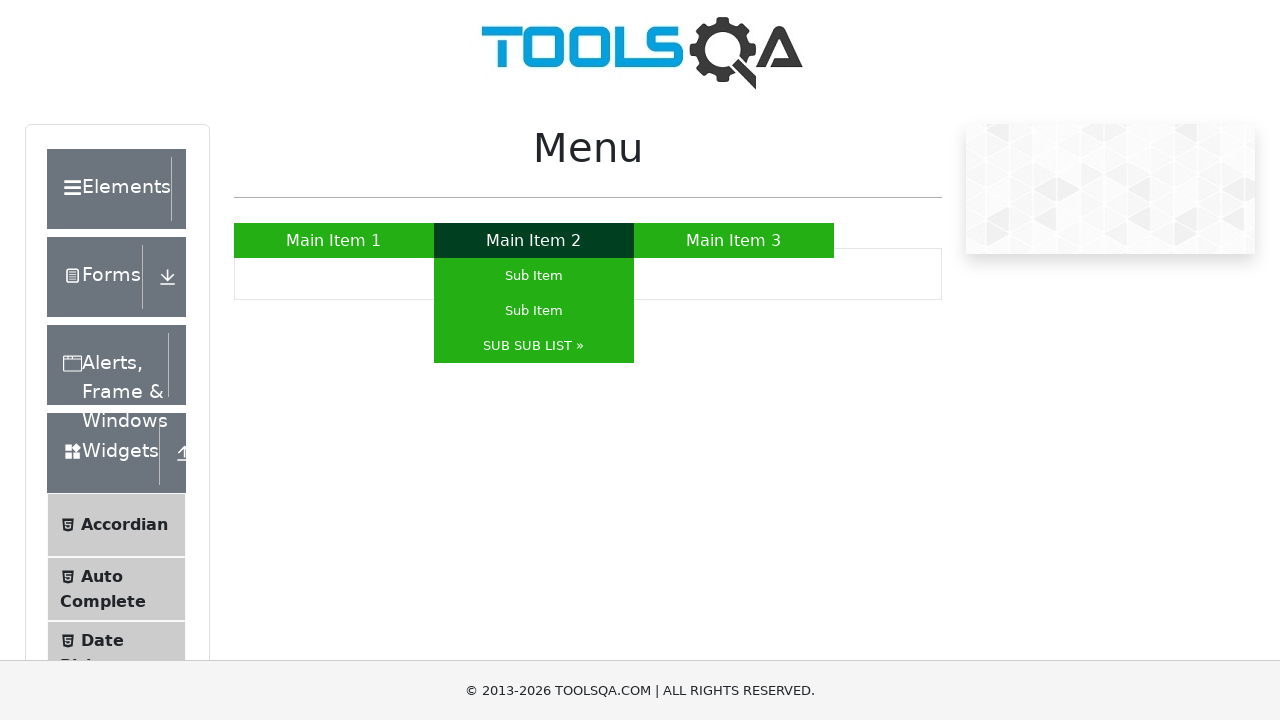

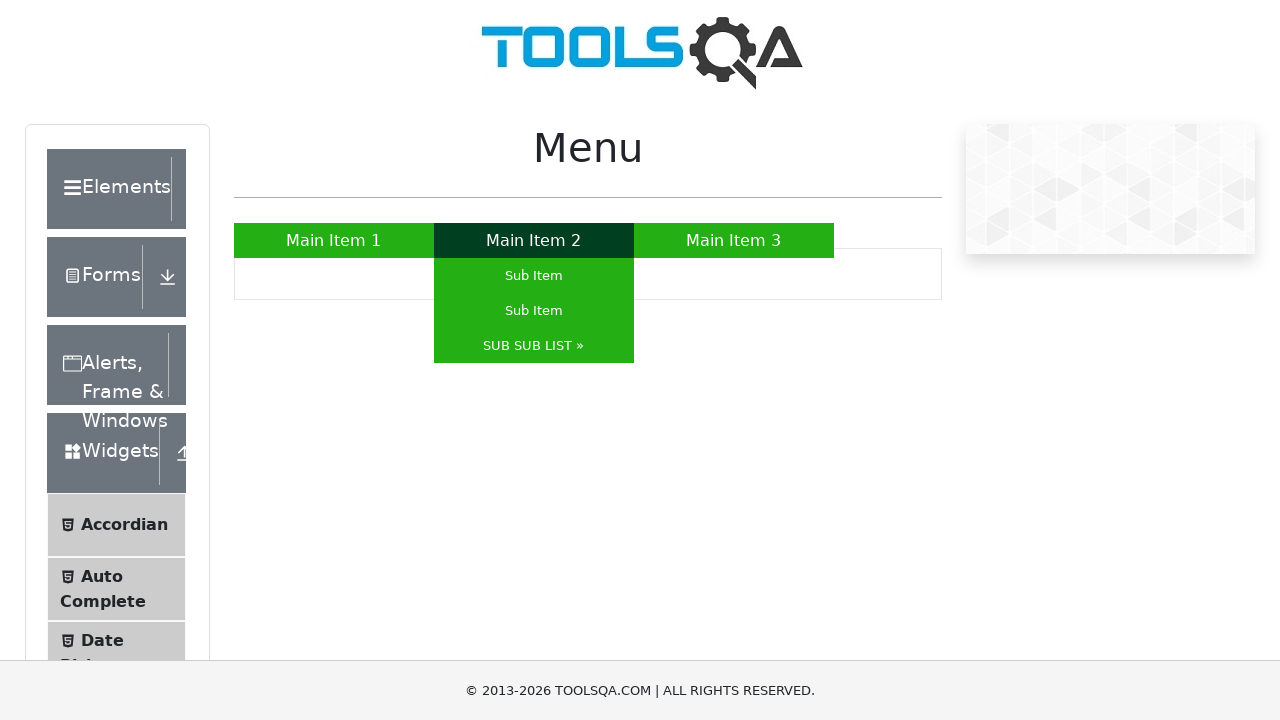